Tests navigation to the registration page by clicking the registration link and verifying the URL changes to the registration page

Starting URL: https://qa.koel.app/

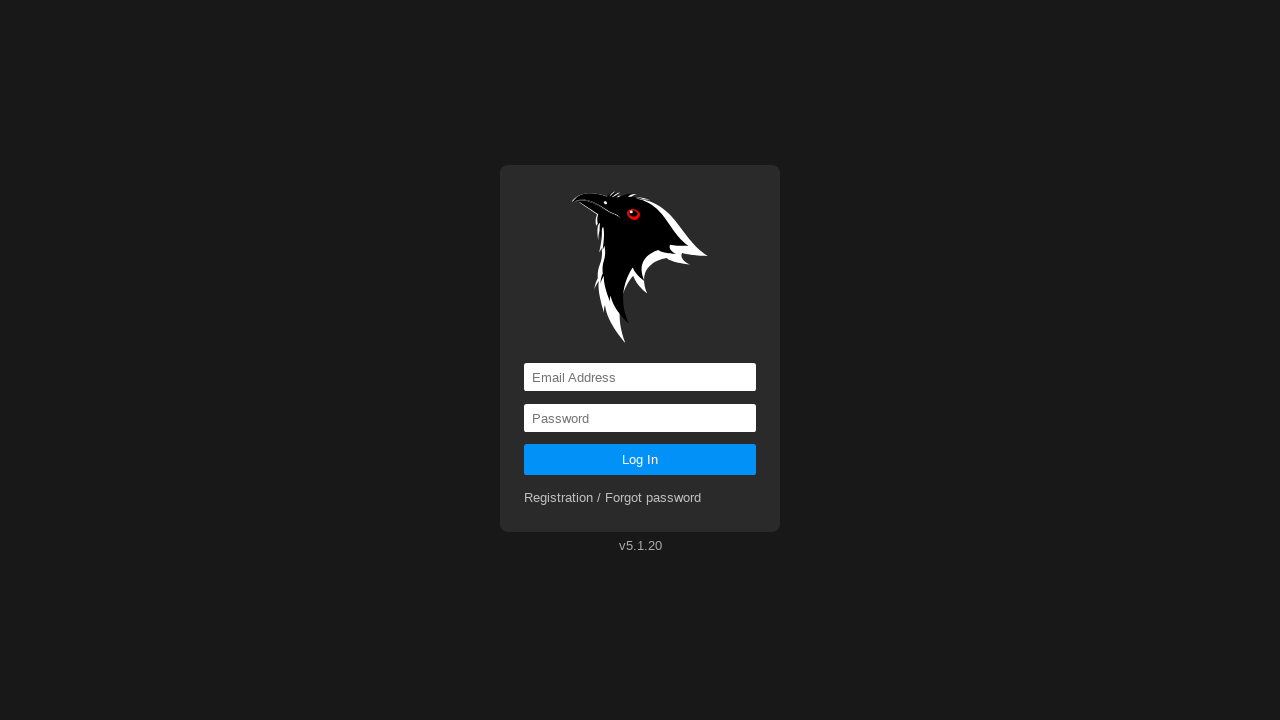

Clicked registration link at (613, 498) on a[href='registration']
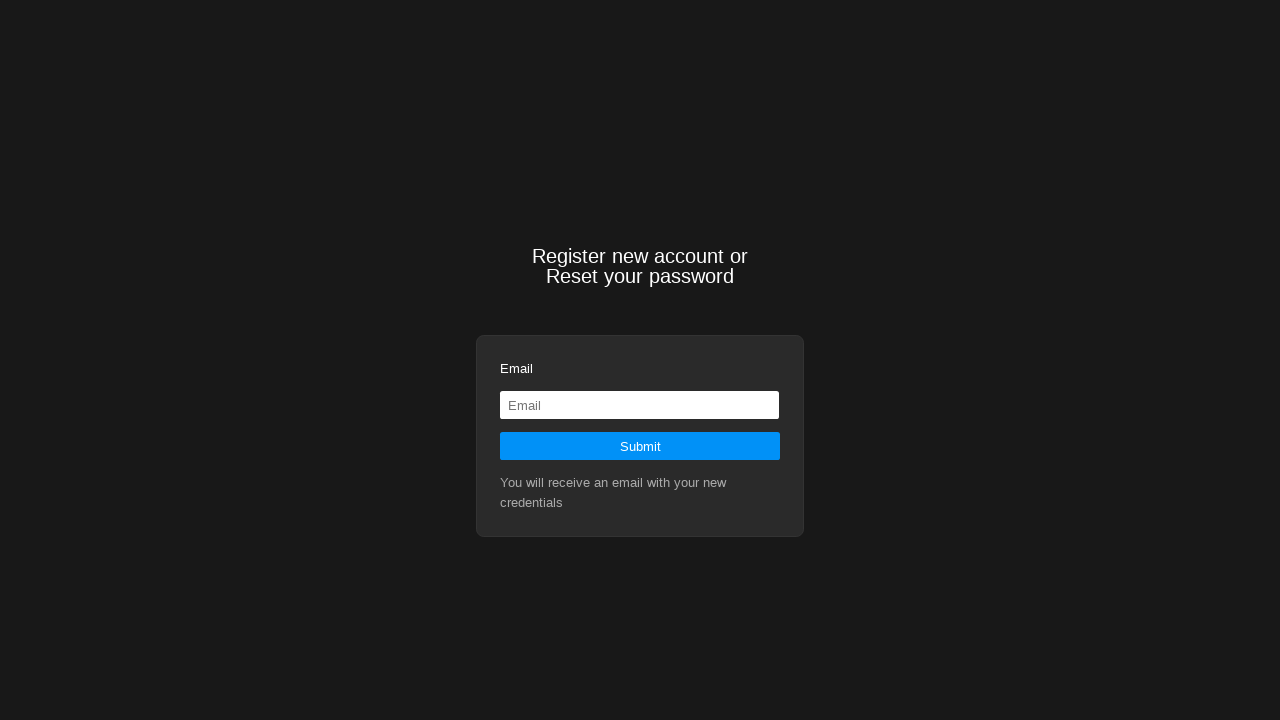

Waited for navigation to registration page URL
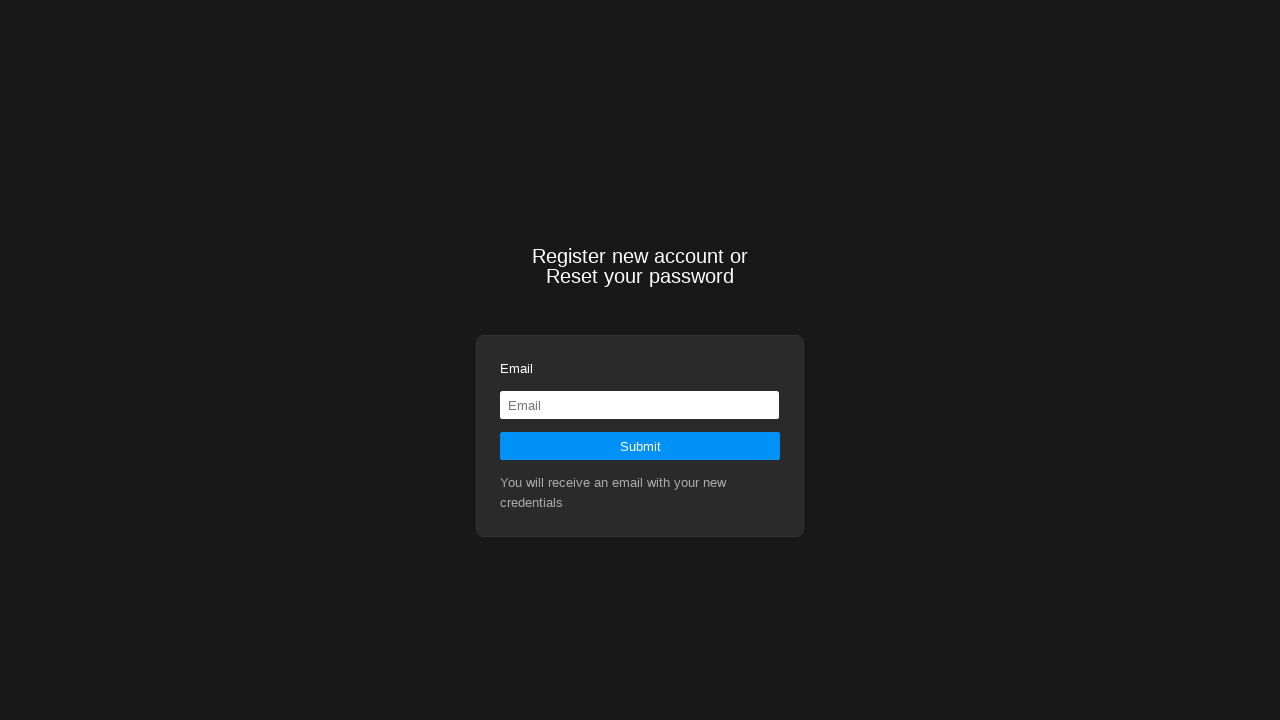

Verified current URL is registration page (https://qa.koel.app/registration)
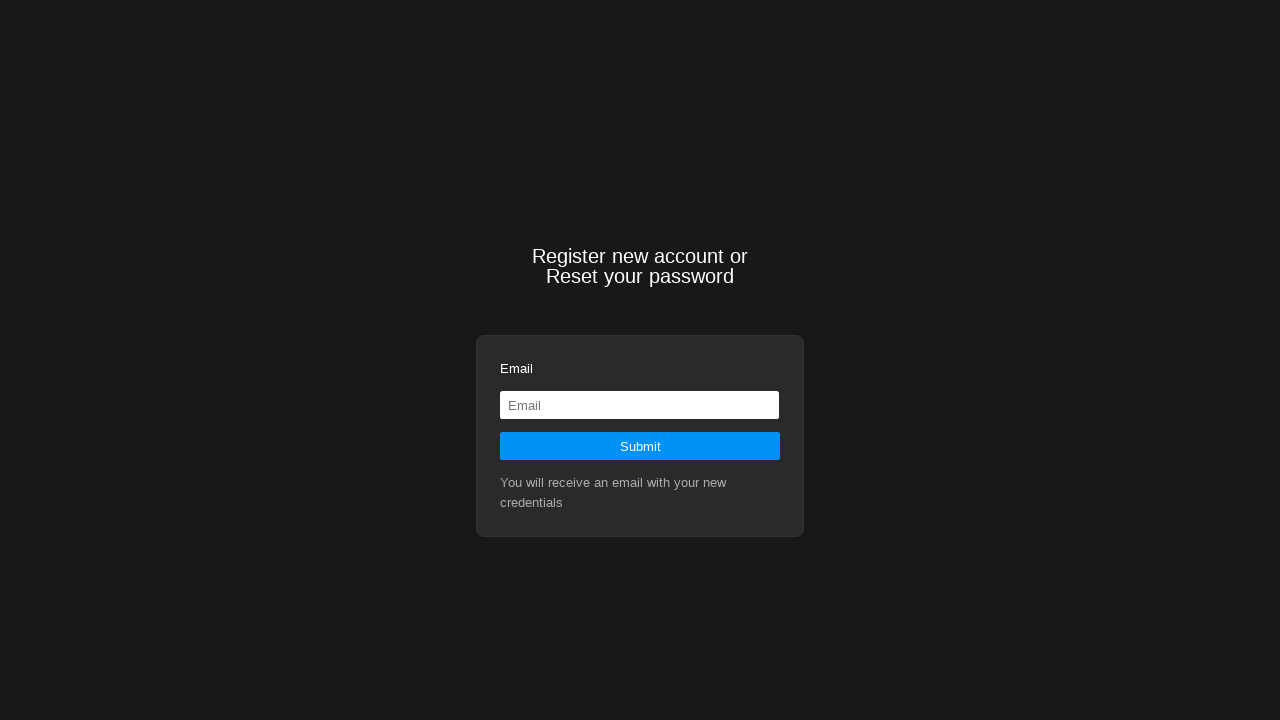

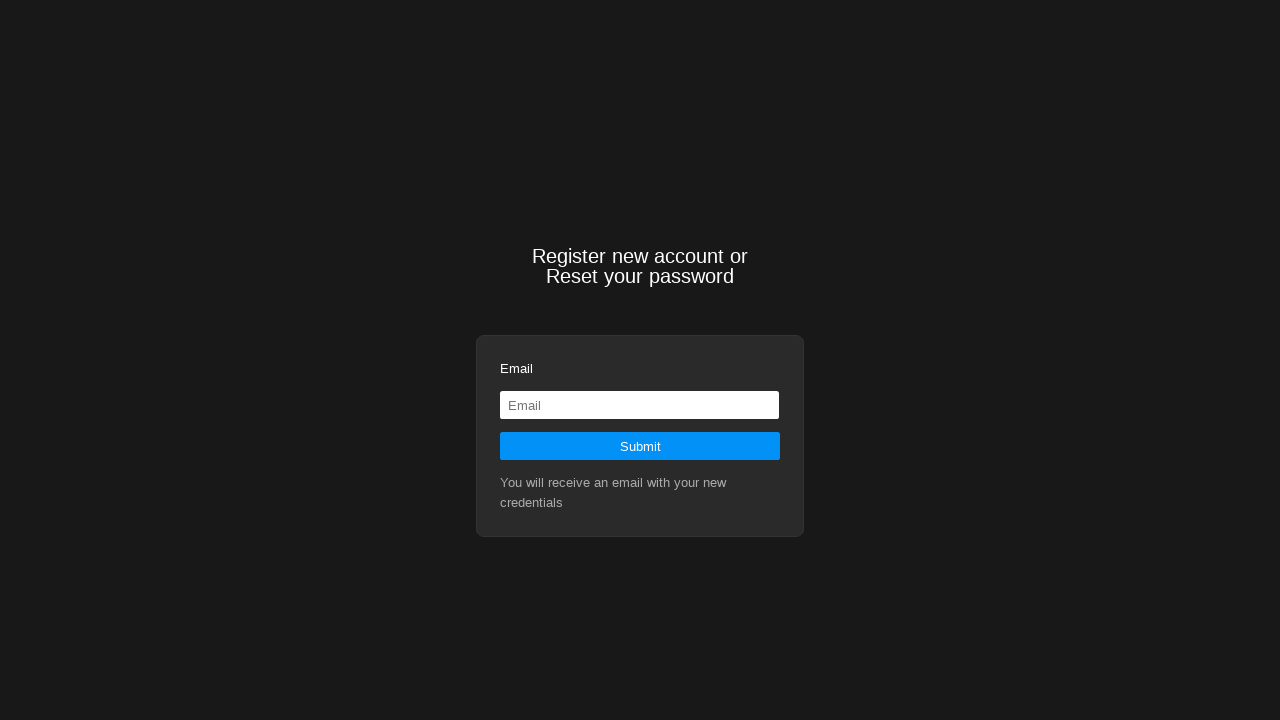